Tests the ssstwitter.com video checking functionality by submitting a Twitter URL and handling the response

Starting URL: https://ssstwitter.com/

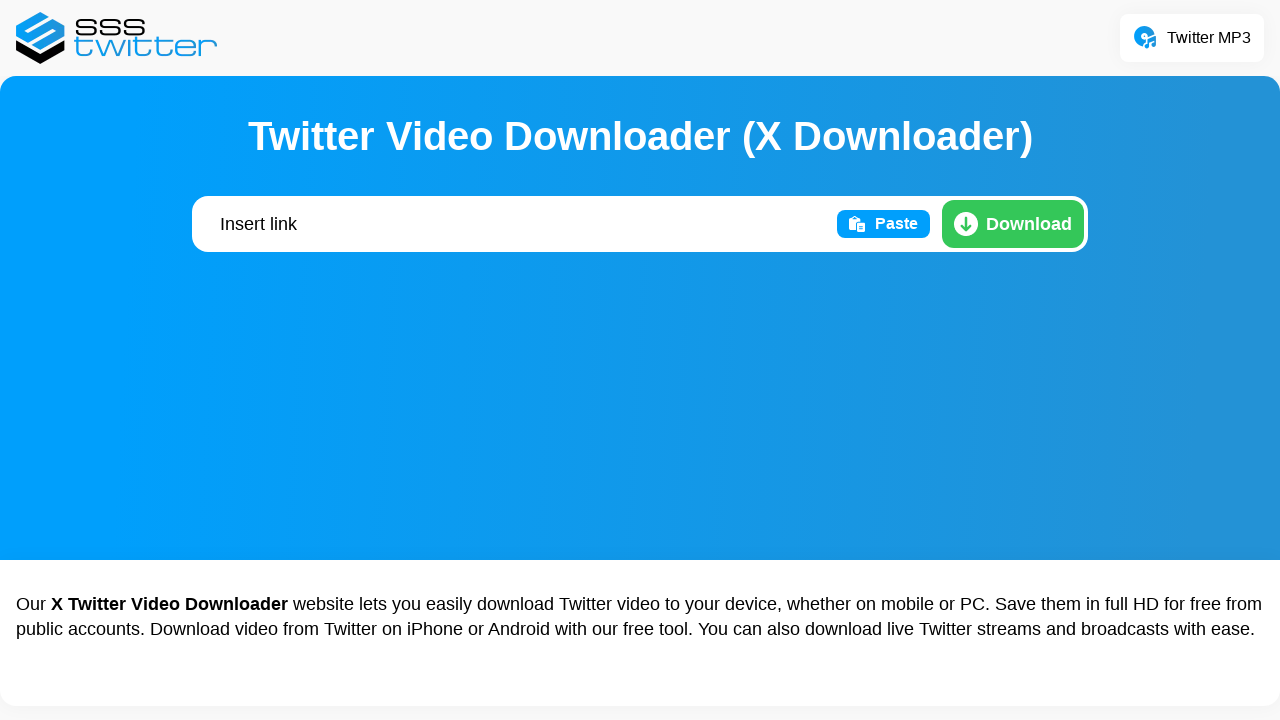

Filled URL input field with Twitter video URL on #main_page_text
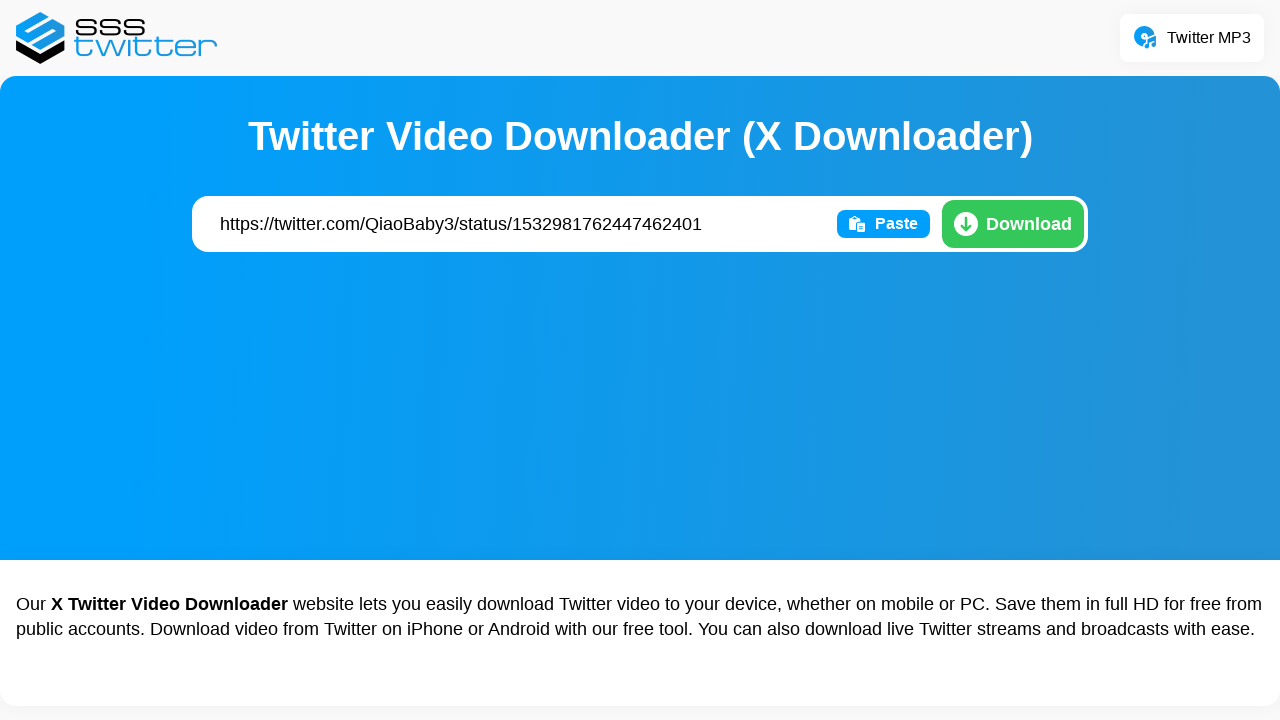

Submitted form by pressing Enter on #main_page_text
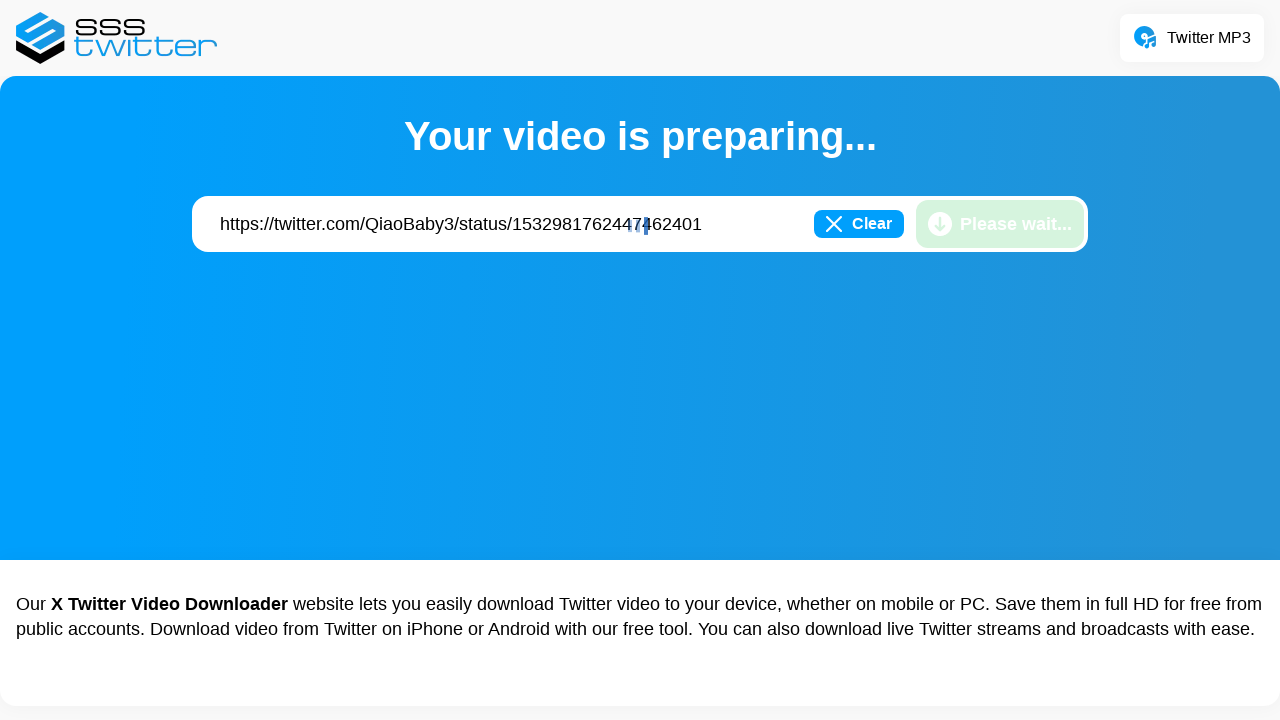

Waited 4 seconds for video processing
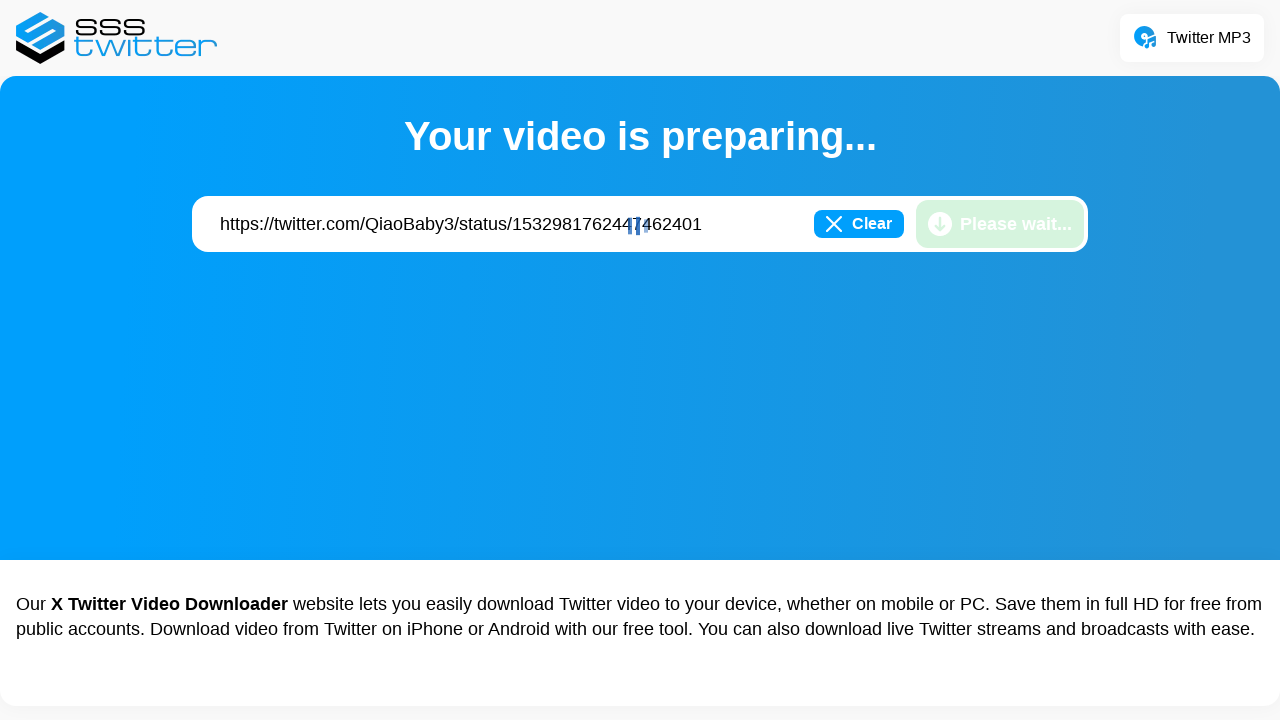

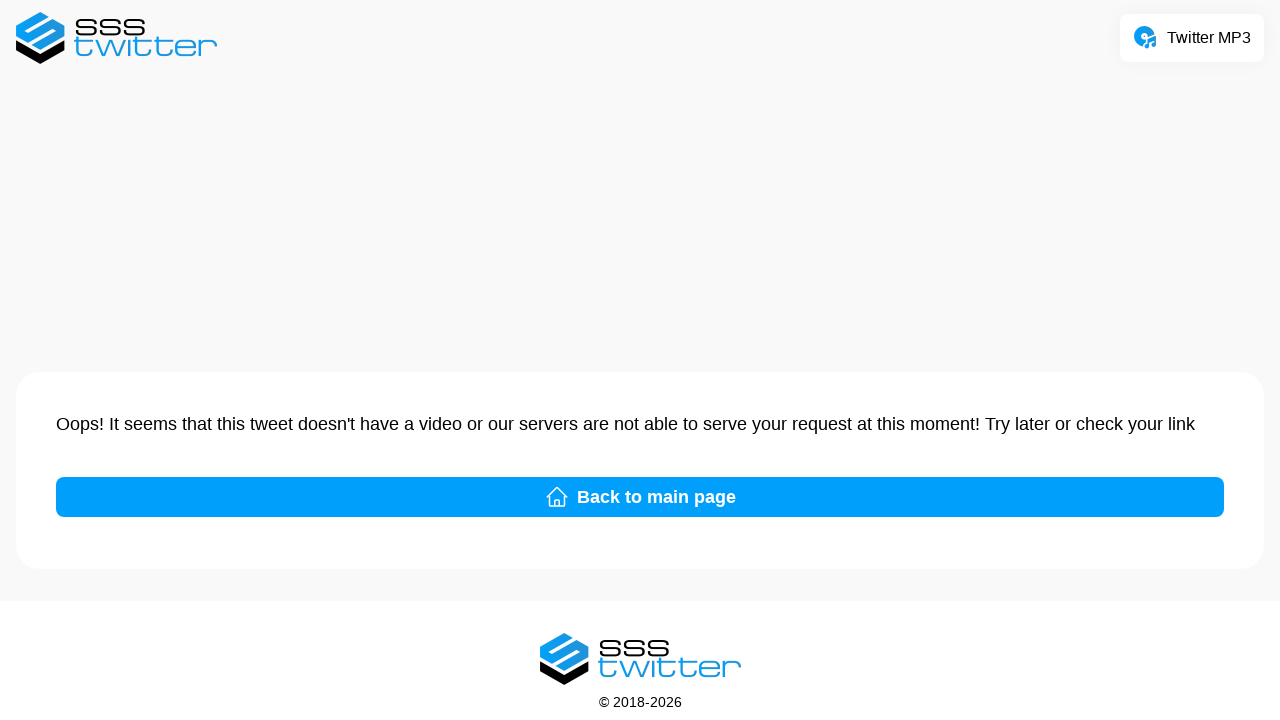